Tests dismissing a JavaScript confirm dialog and verifying the cancel result

Starting URL: https://automationfc.github.io/basic-form/index.html

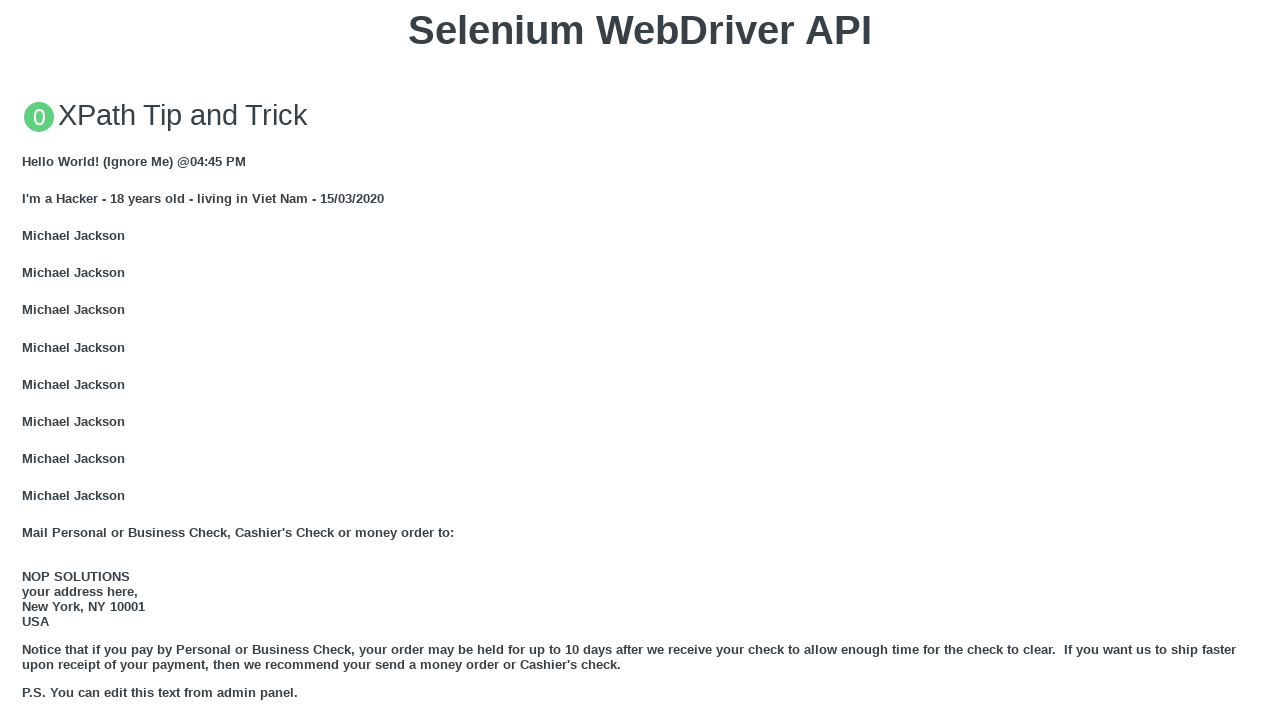

Set up dialog handler to dismiss confirm dialog
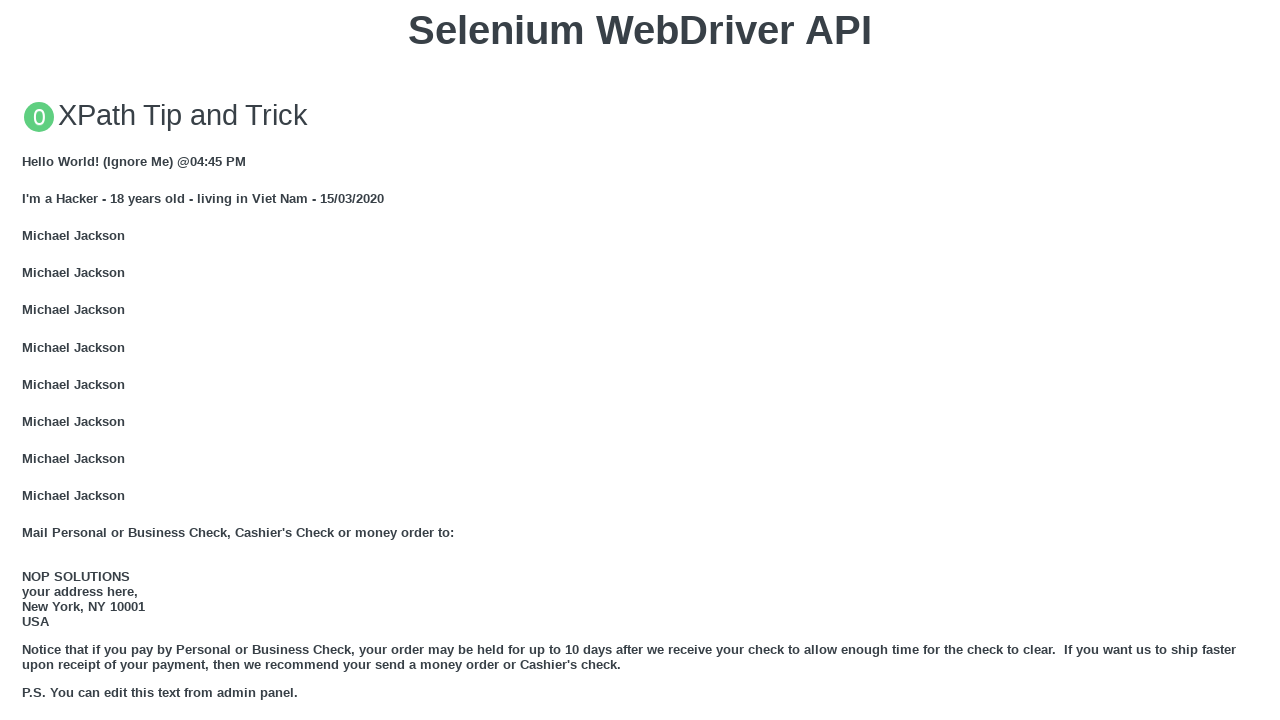

Clicked 'Click for JS Confirm' button to trigger dialog at (640, 360) on xpath=//button[text()='Click for JS Confirm']
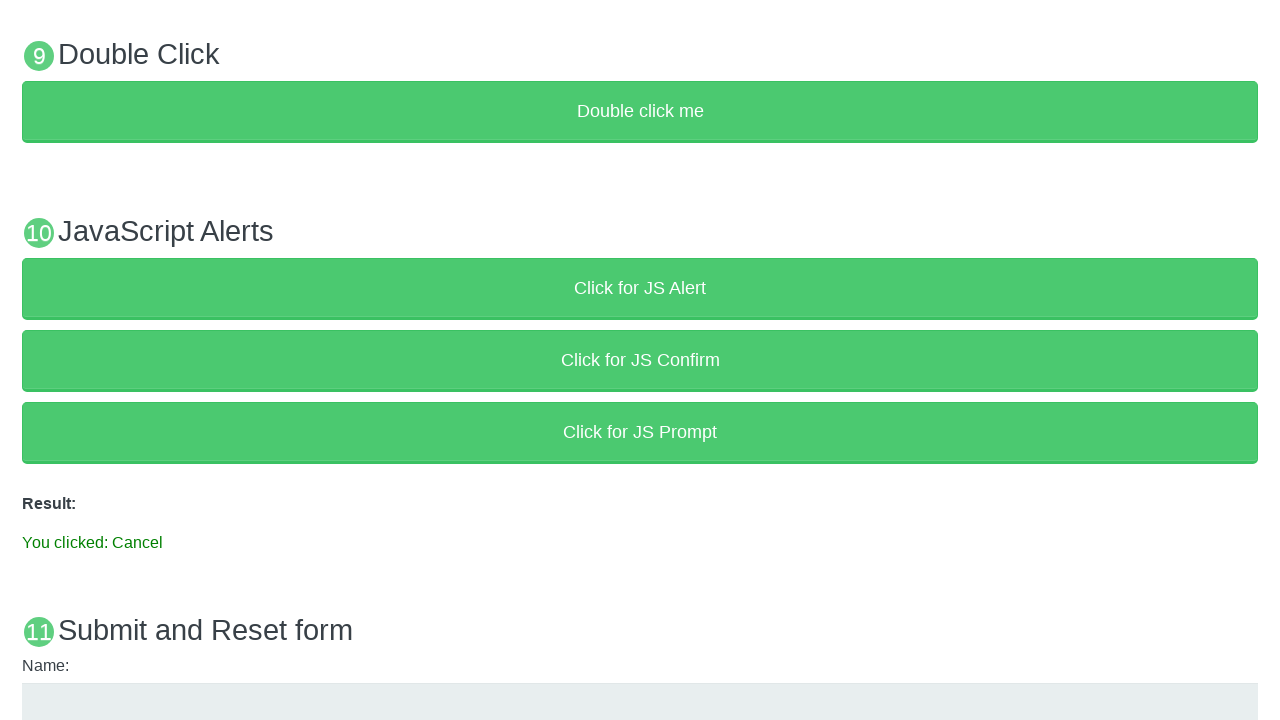

Located result element
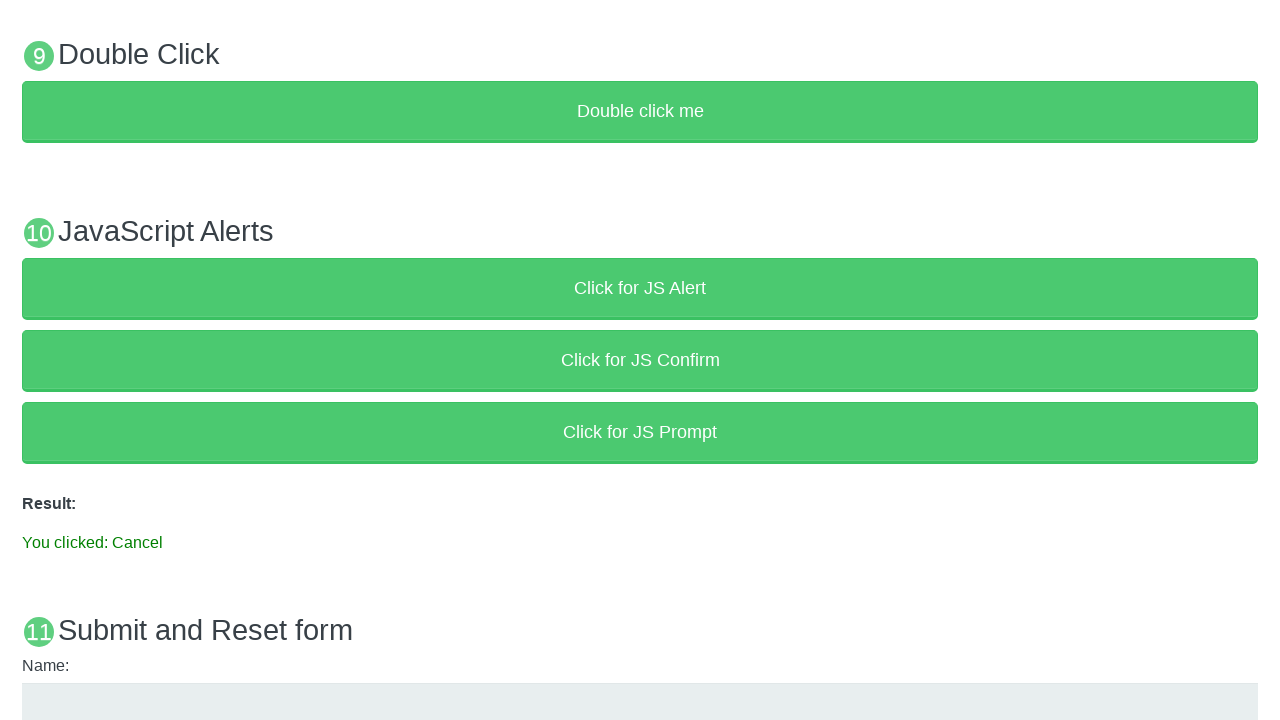

Verified result message shows 'You clicked: Cancel'
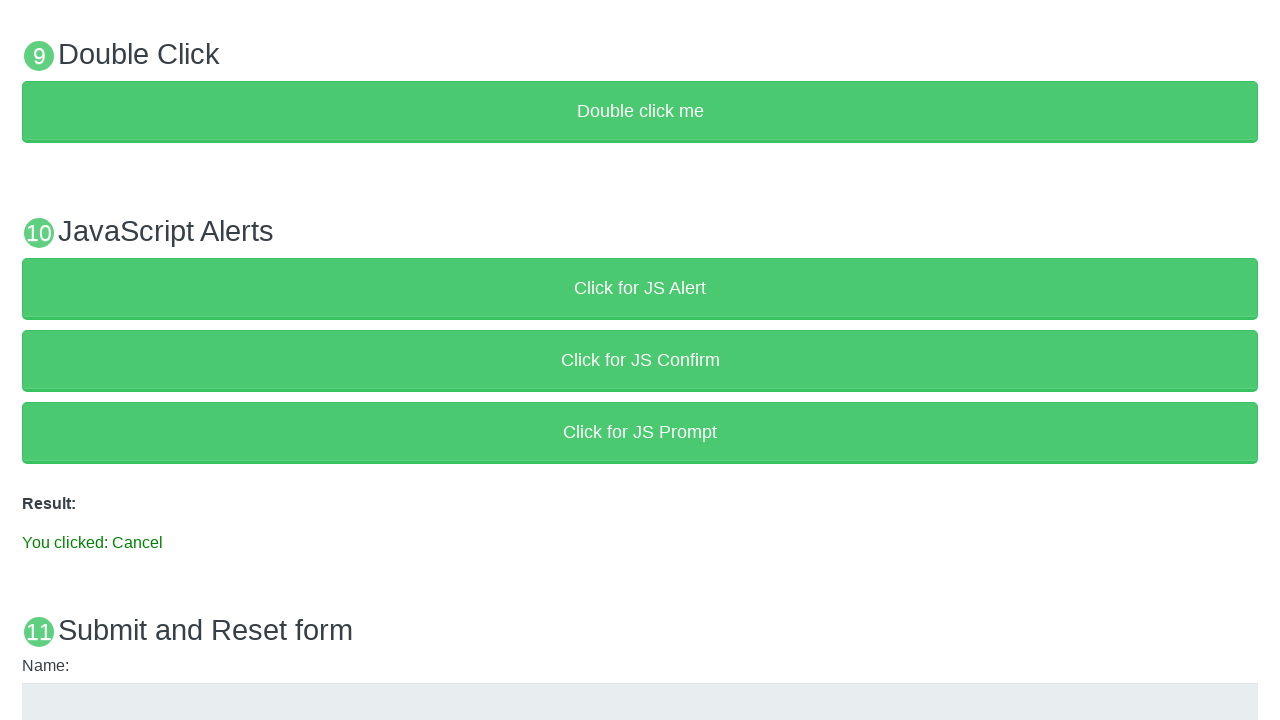

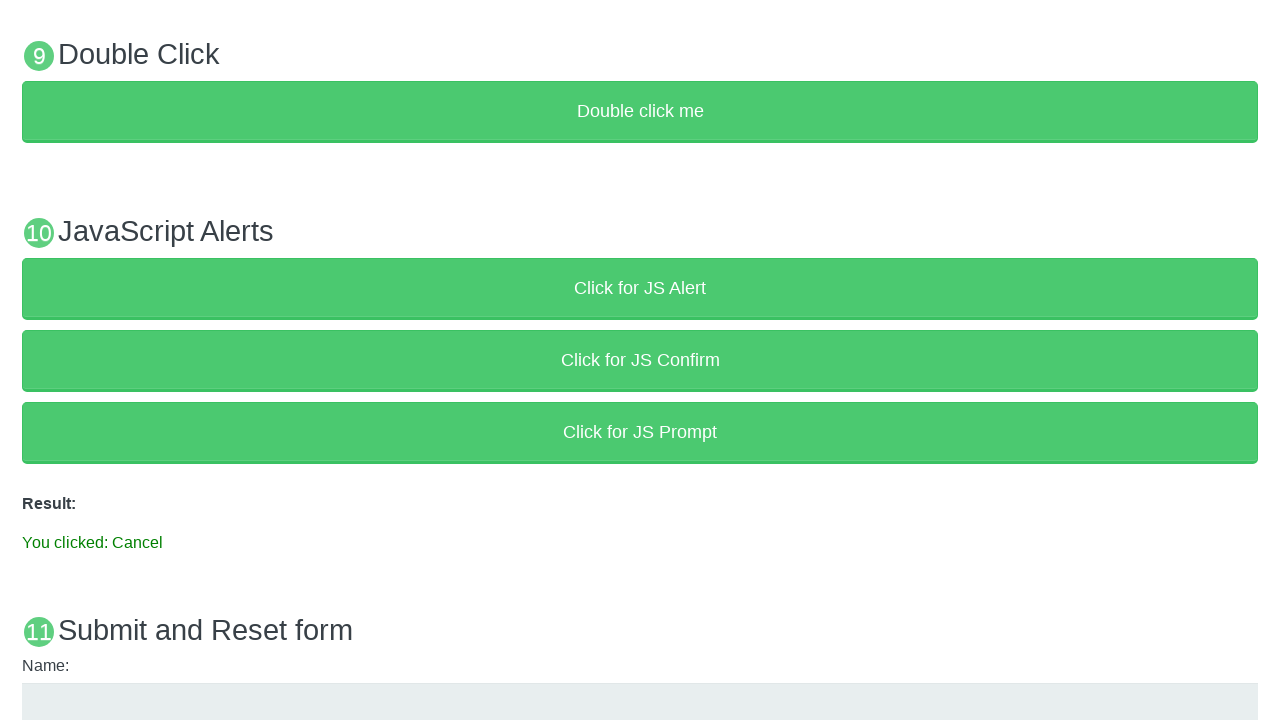